Navigates to AJIO e-commerce website

Starting URL: https://www.ajio.com/

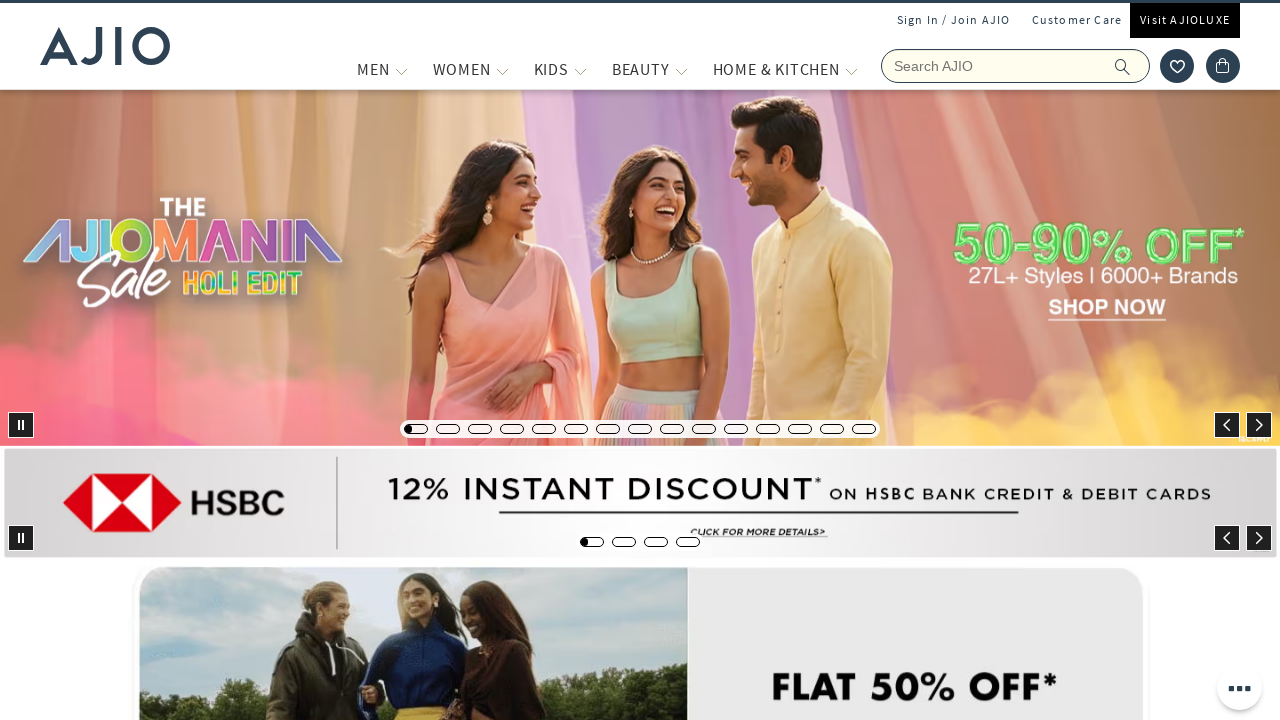

Navigated to AJIO e-commerce website
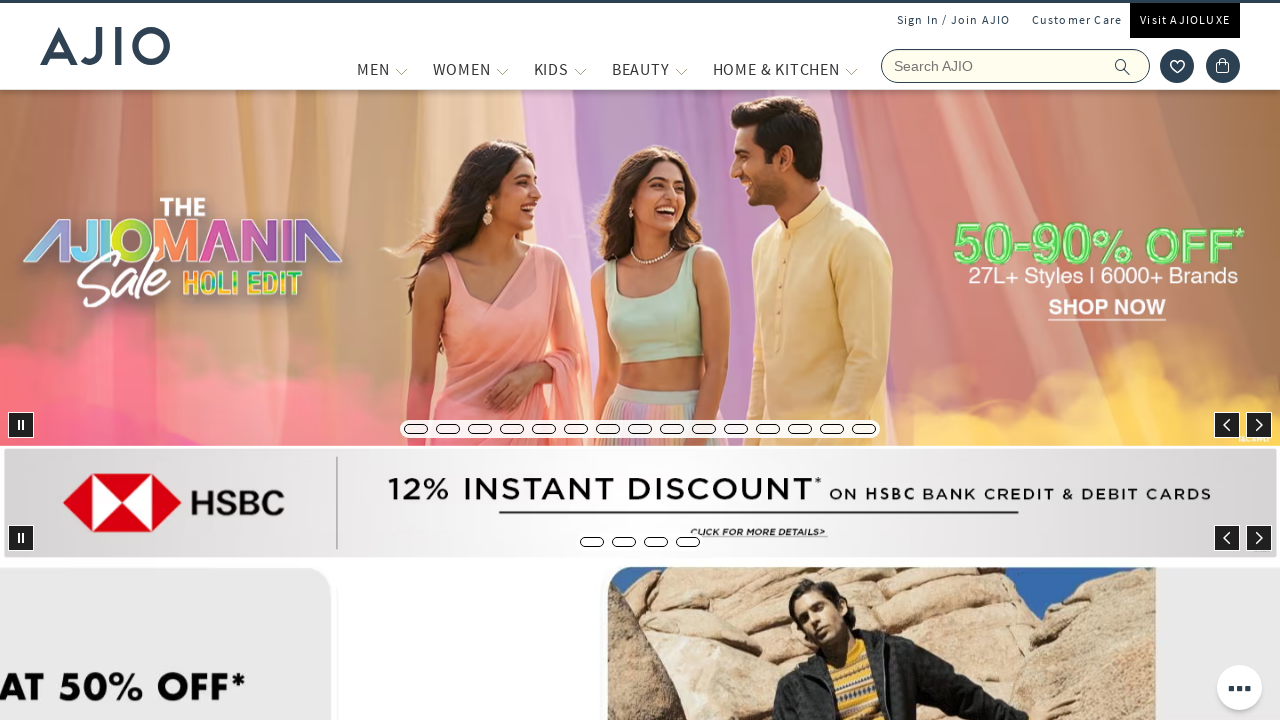

Page loaded and network activity completed
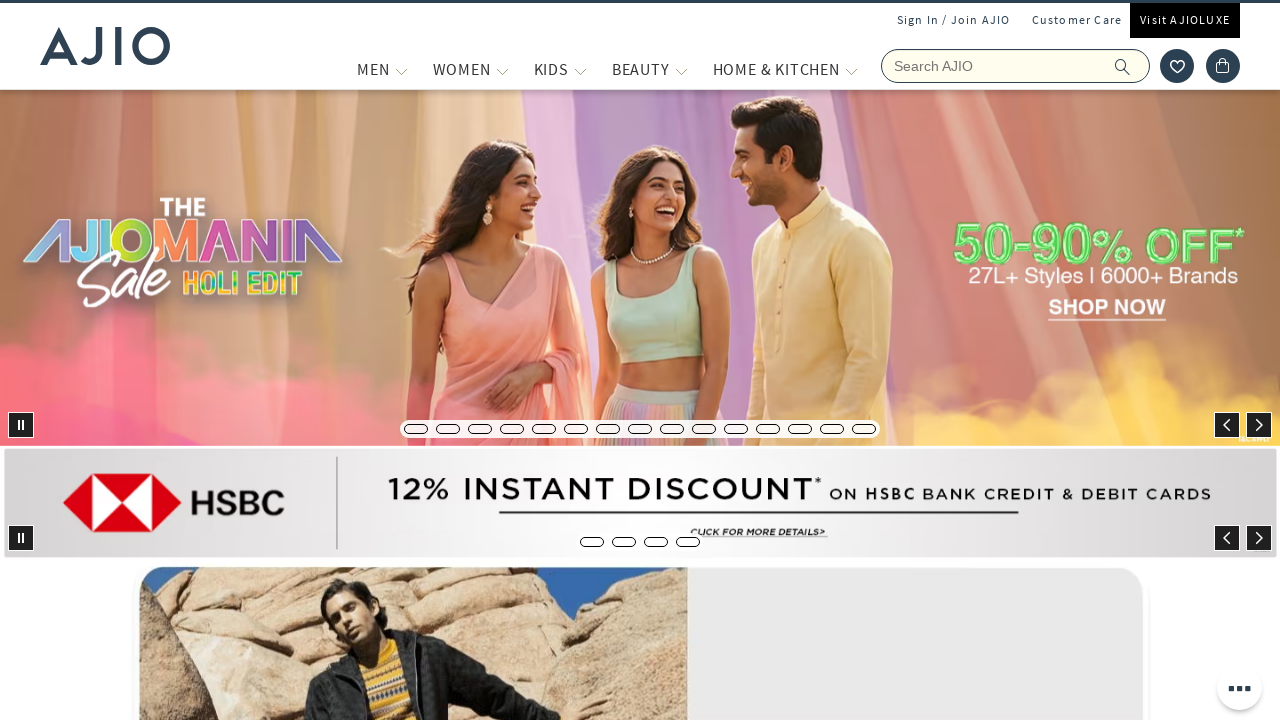

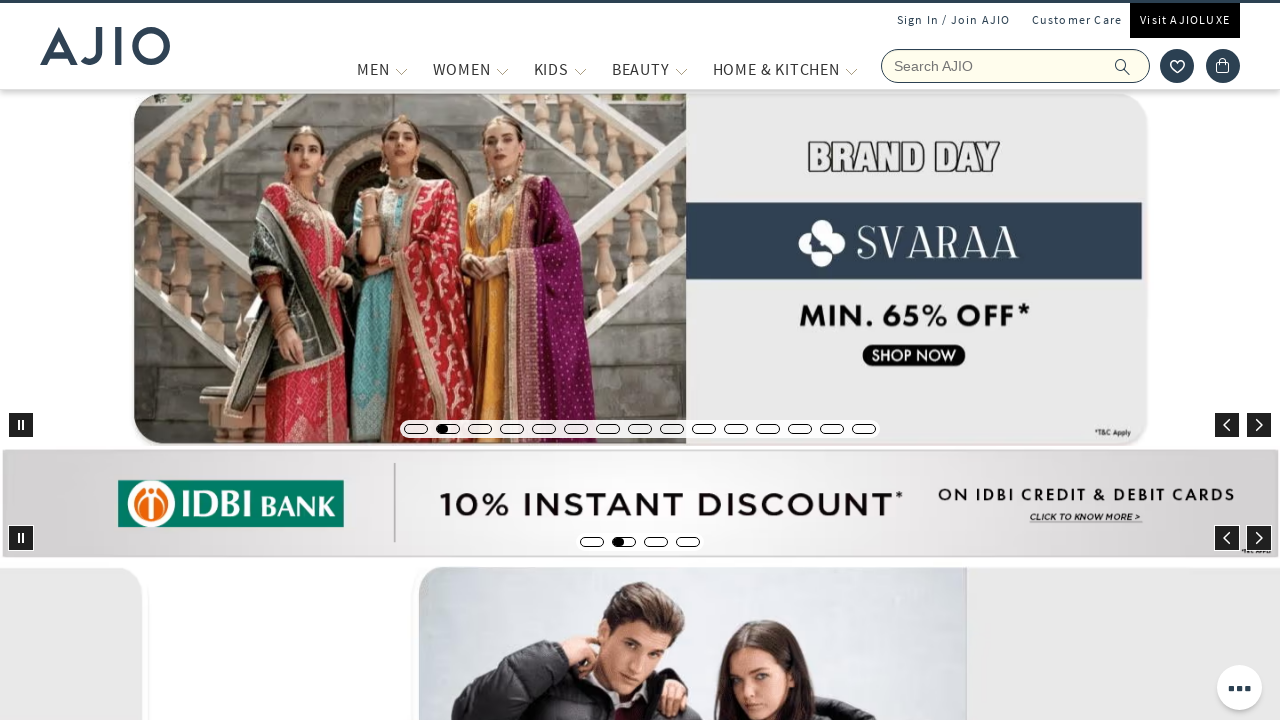